Navigates to the OpenXcell website and verifies that the page contains links by waiting for anchor elements to be present on the page.

Starting URL: https://www.openxcell.com/

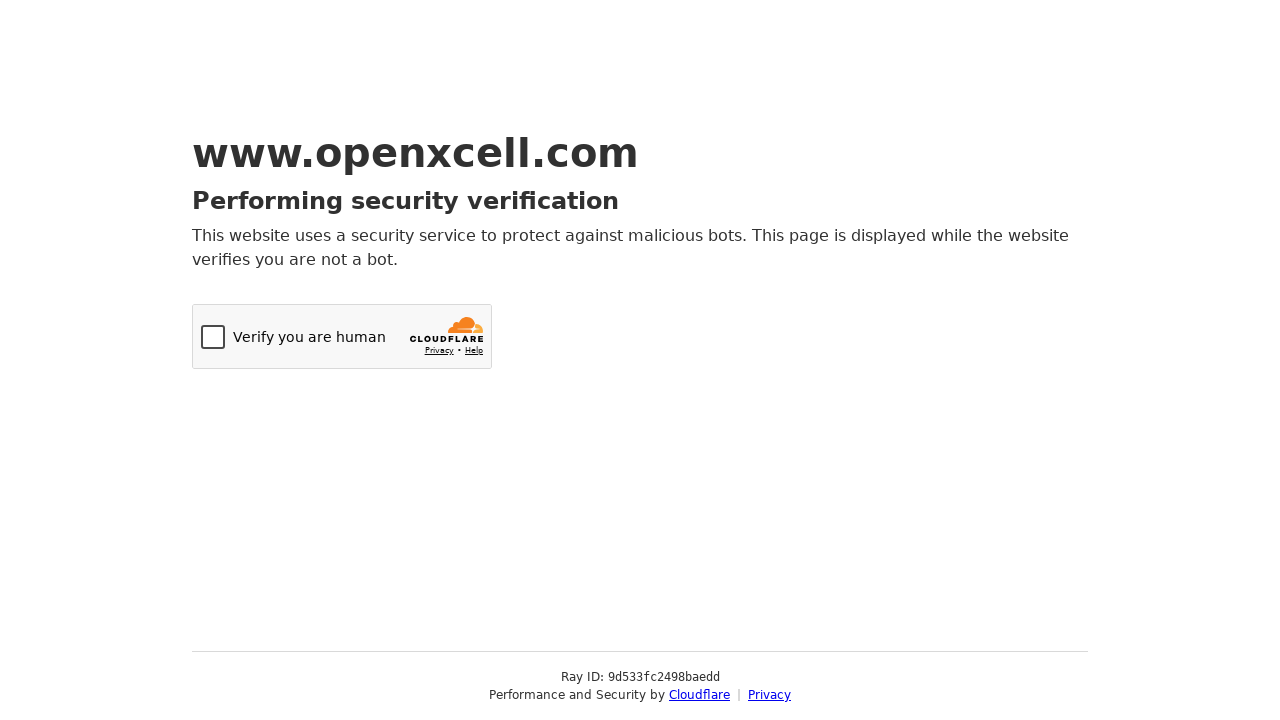

Navigated to OpenXcell website
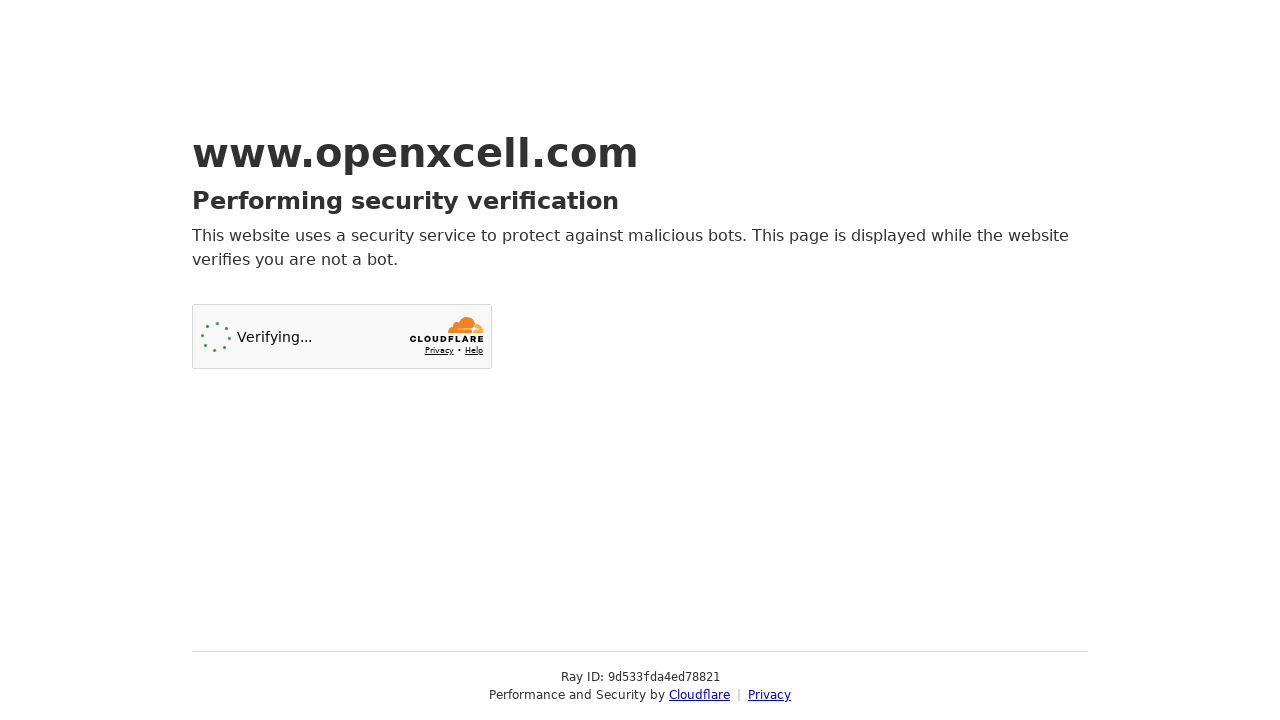

Waited for anchor elements to be present on the page
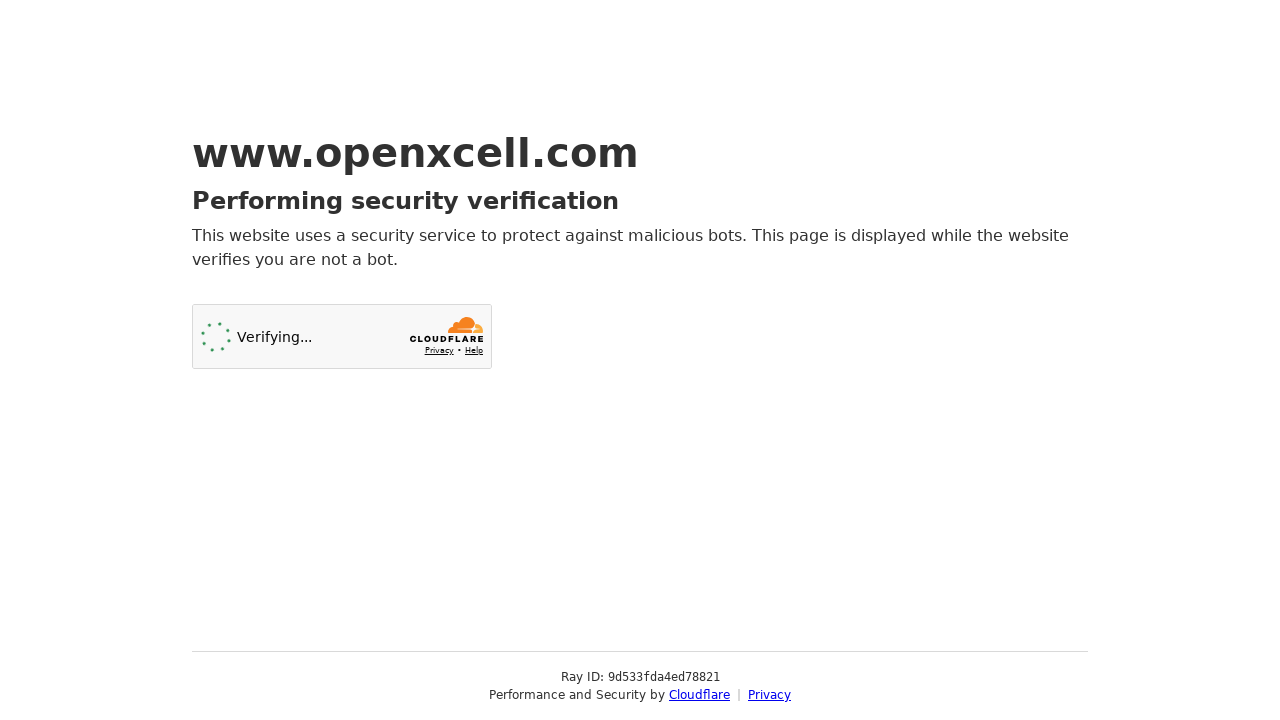

Located all anchor elements on the page
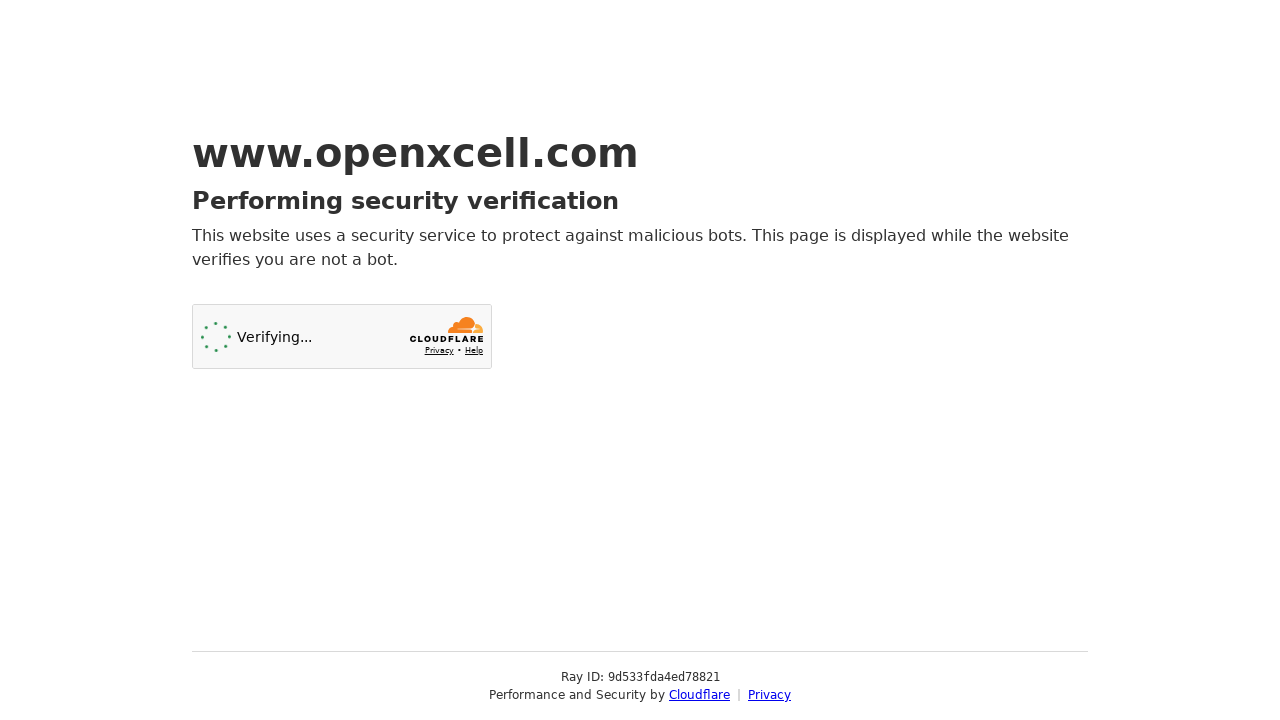

Verified that links are present on the page
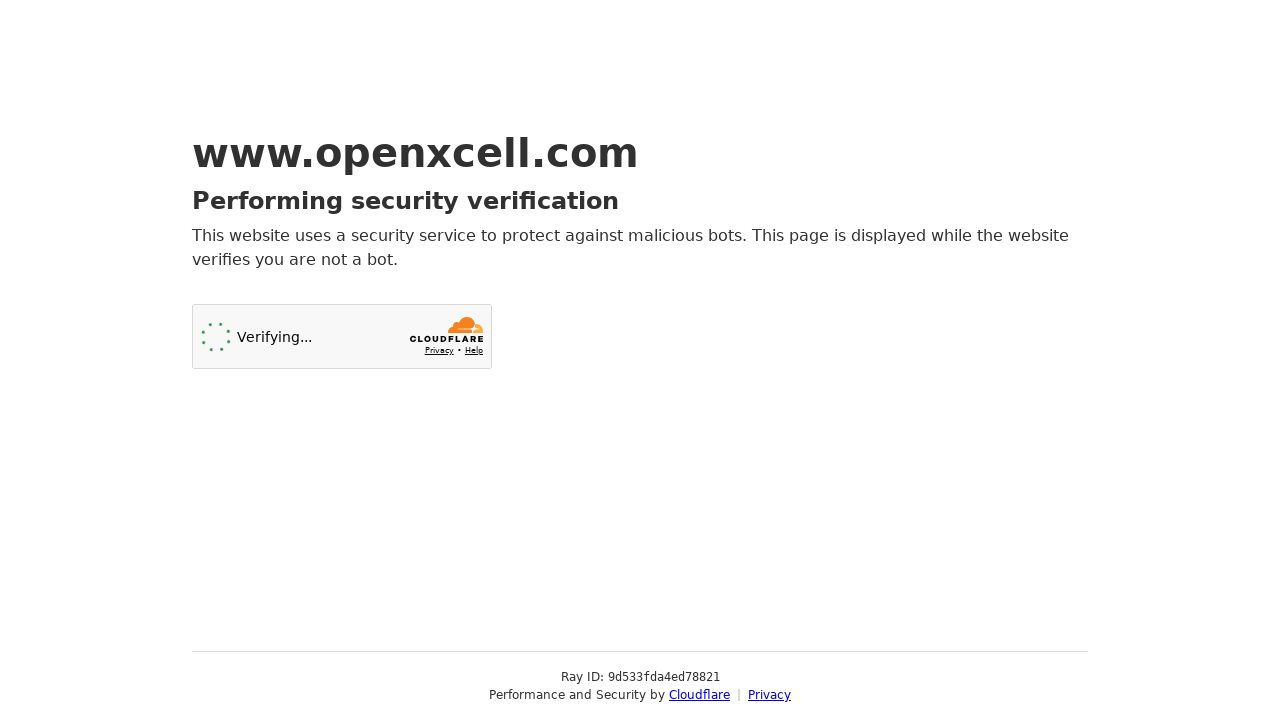

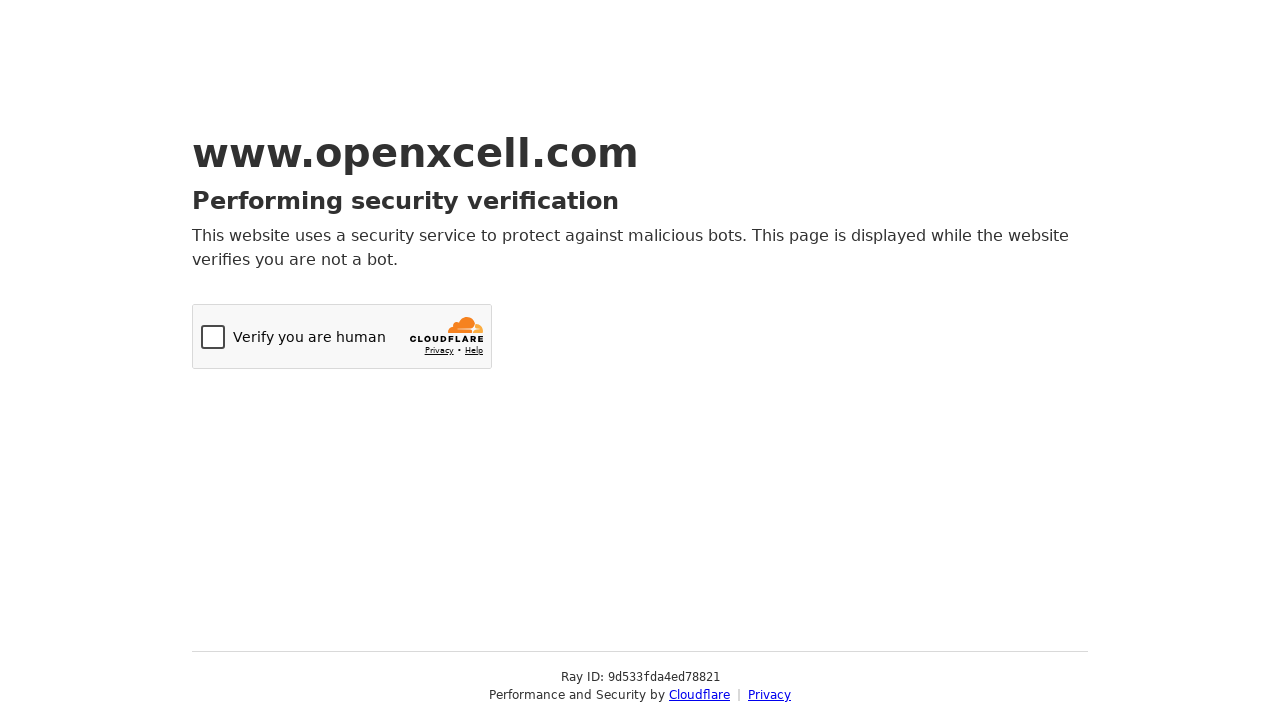